Tests that edits are saved when the input loses focus (blur event)

Starting URL: https://demo.playwright.dev/todomvc

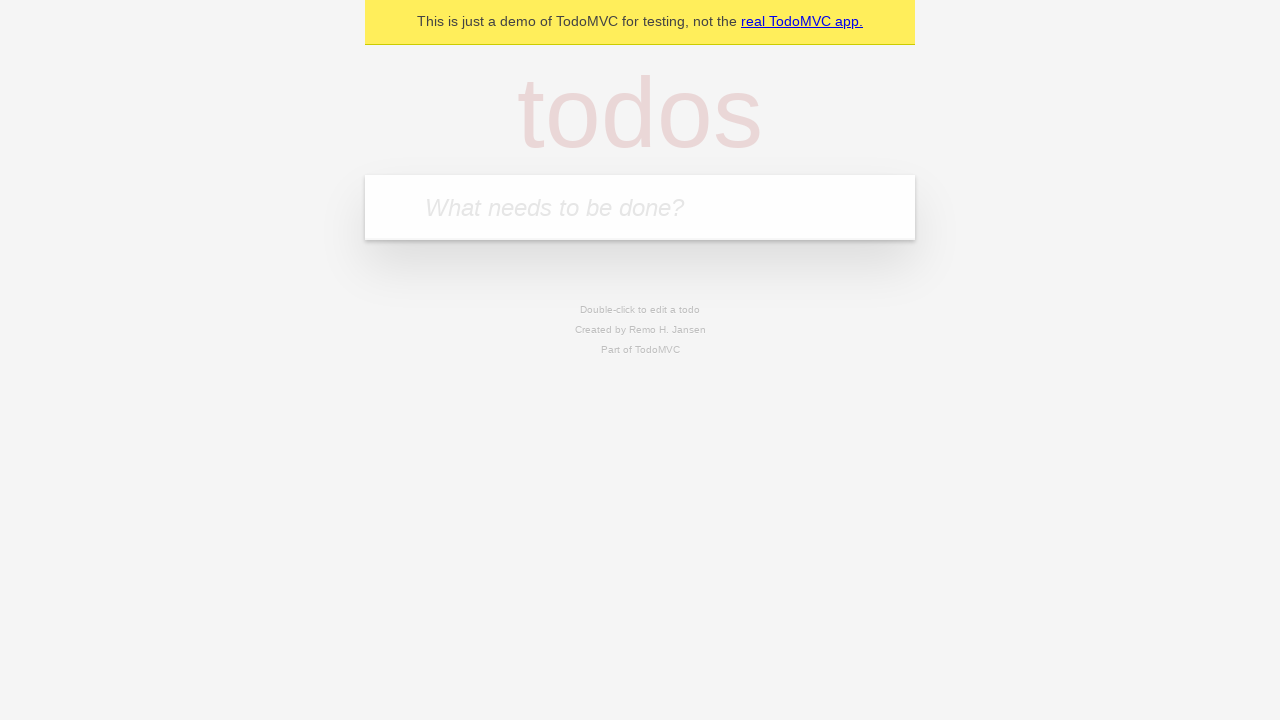

Filled first todo input with 'buy some cheese' on internal:attr=[placeholder="What needs to be done?"i]
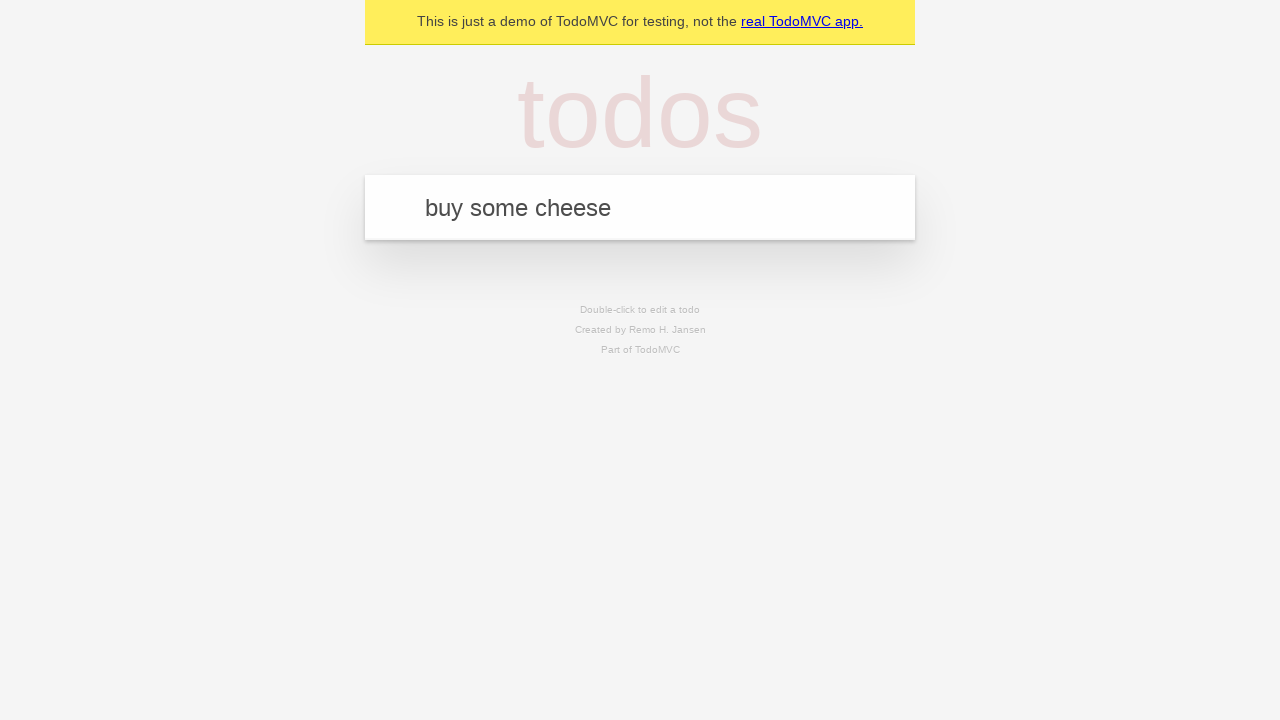

Pressed Enter to create first todo on internal:attr=[placeholder="What needs to be done?"i]
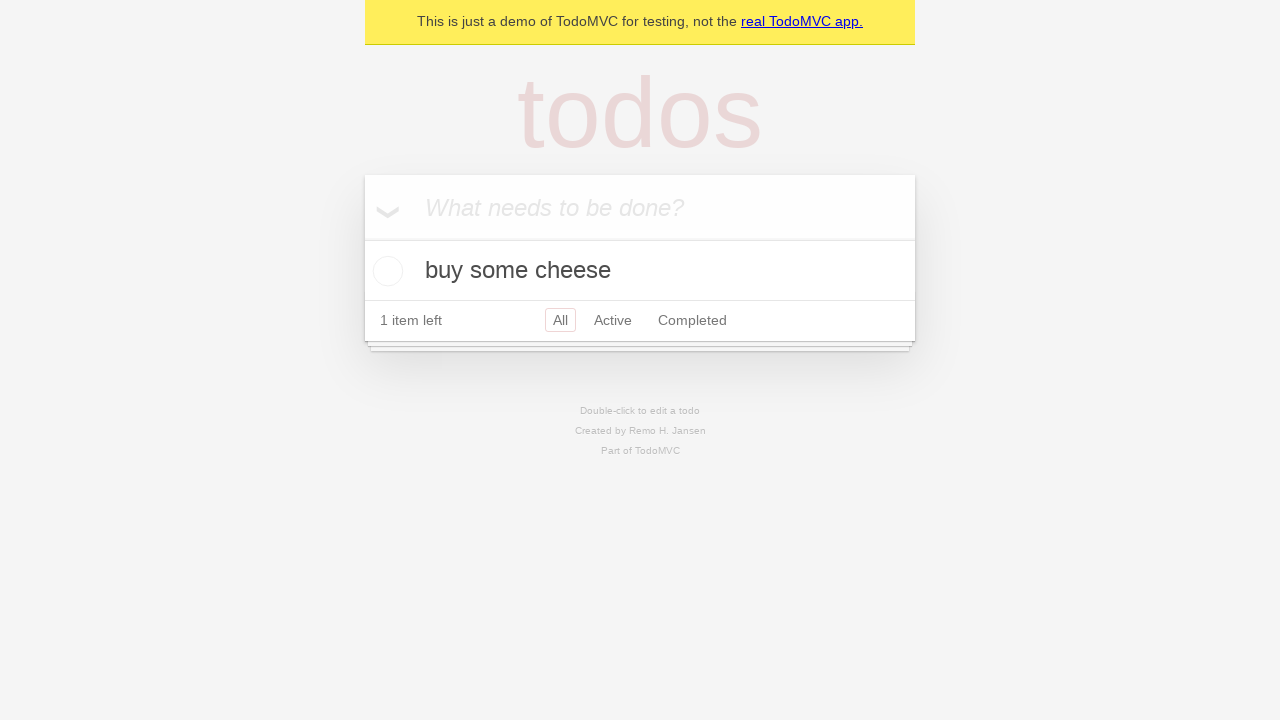

Filled second todo input with 'feed the cat' on internal:attr=[placeholder="What needs to be done?"i]
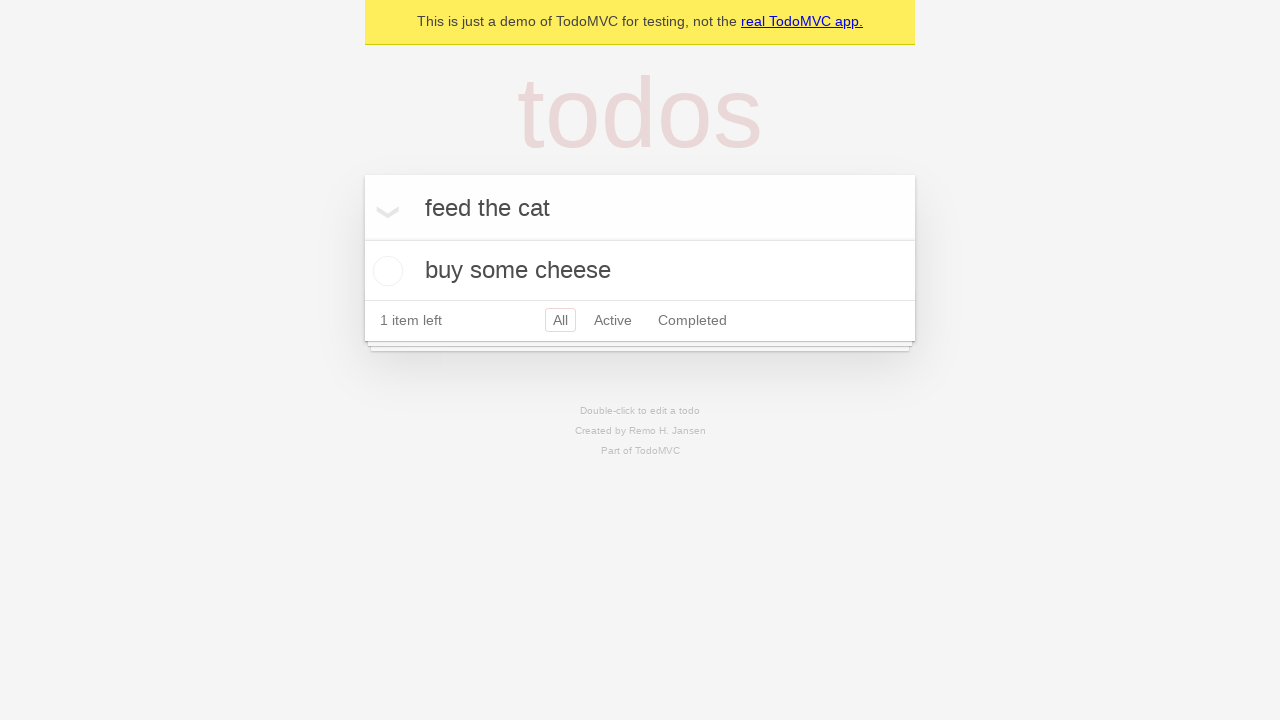

Pressed Enter to create second todo on internal:attr=[placeholder="What needs to be done?"i]
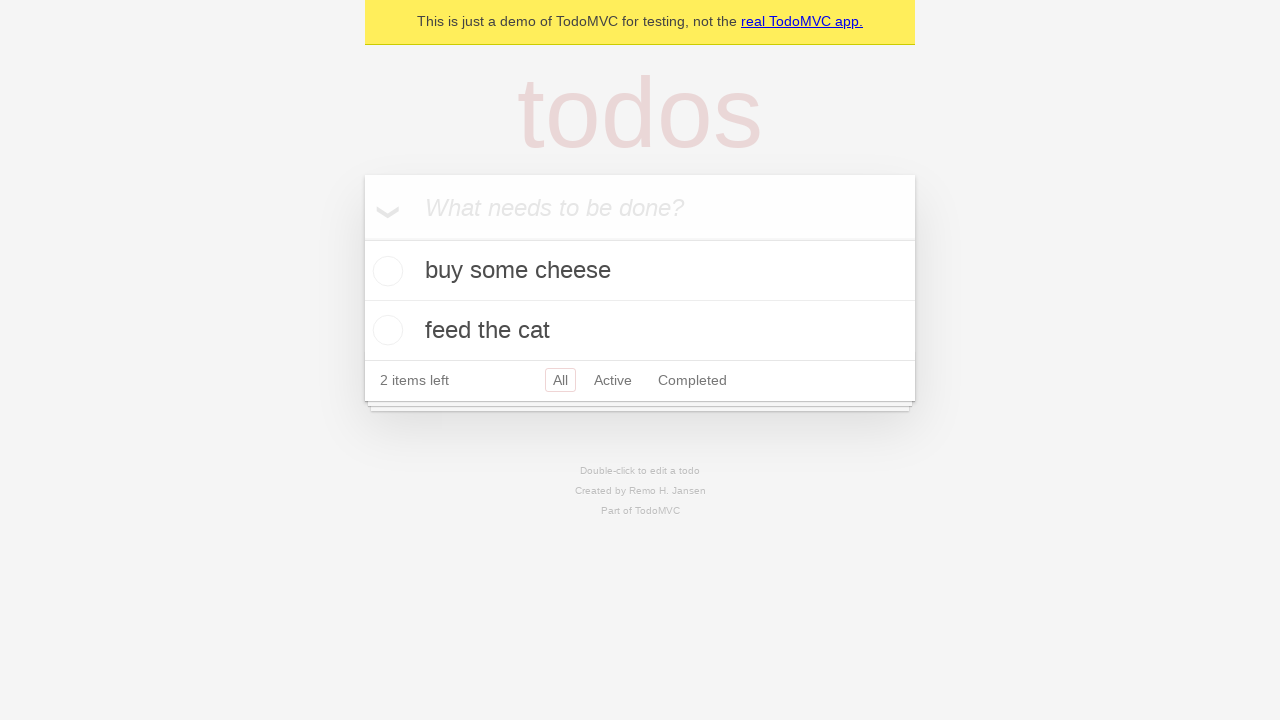

Filled third todo input with 'book a doctors appointment' on internal:attr=[placeholder="What needs to be done?"i]
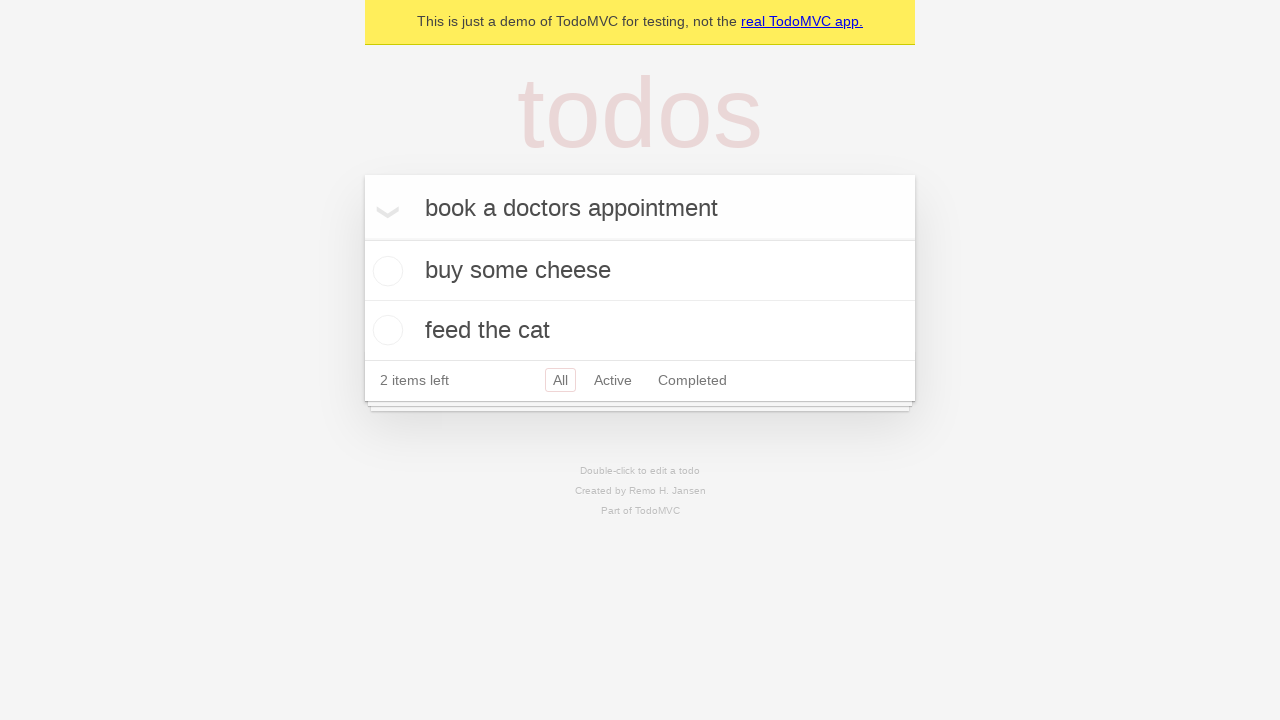

Pressed Enter to create third todo on internal:attr=[placeholder="What needs to be done?"i]
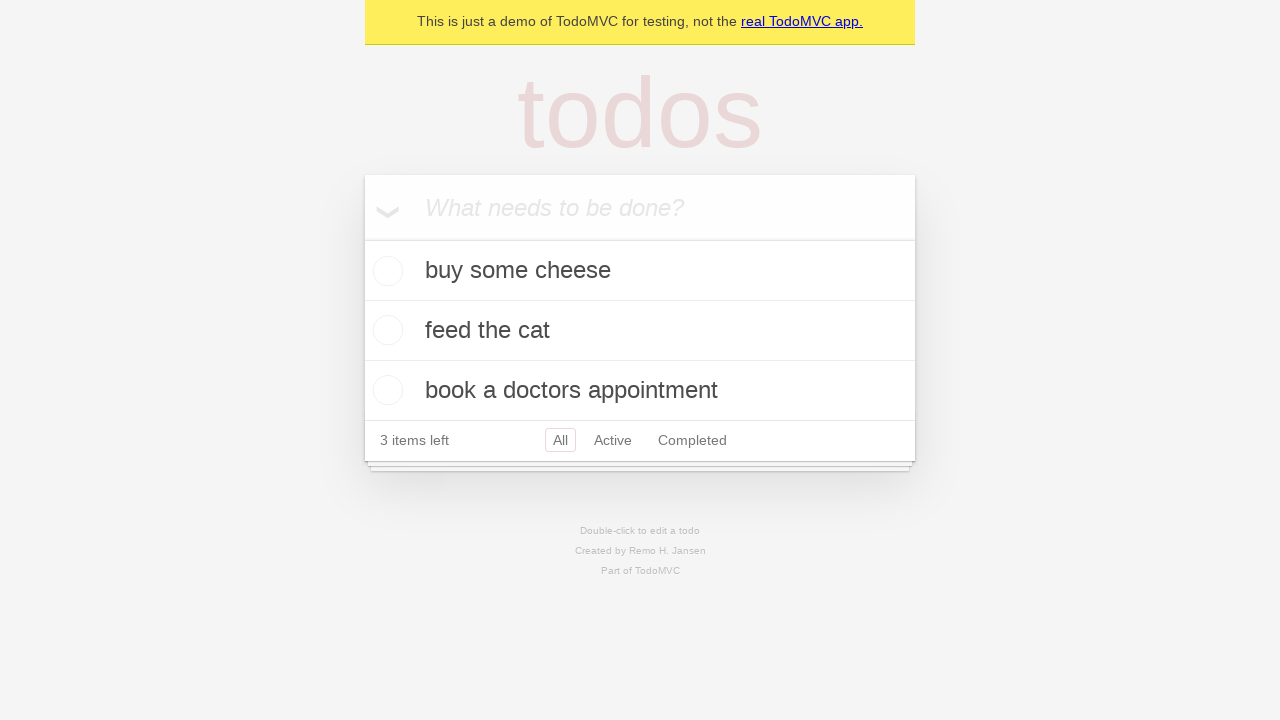

Double-clicked second todo item to enter edit mode at (640, 331) on internal:testid=[data-testid="todo-item"s] >> nth=1
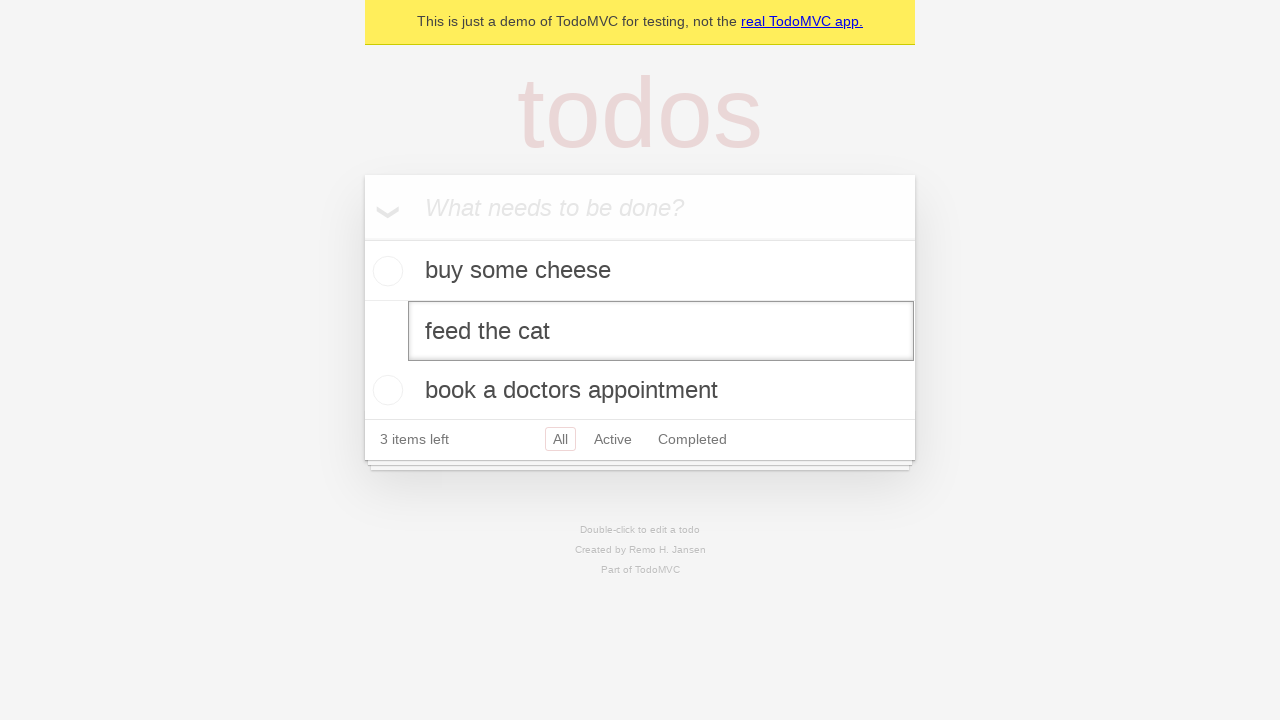

Filled edit textbox with 'buy some sausages' on internal:testid=[data-testid="todo-item"s] >> nth=1 >> internal:role=textbox[nam
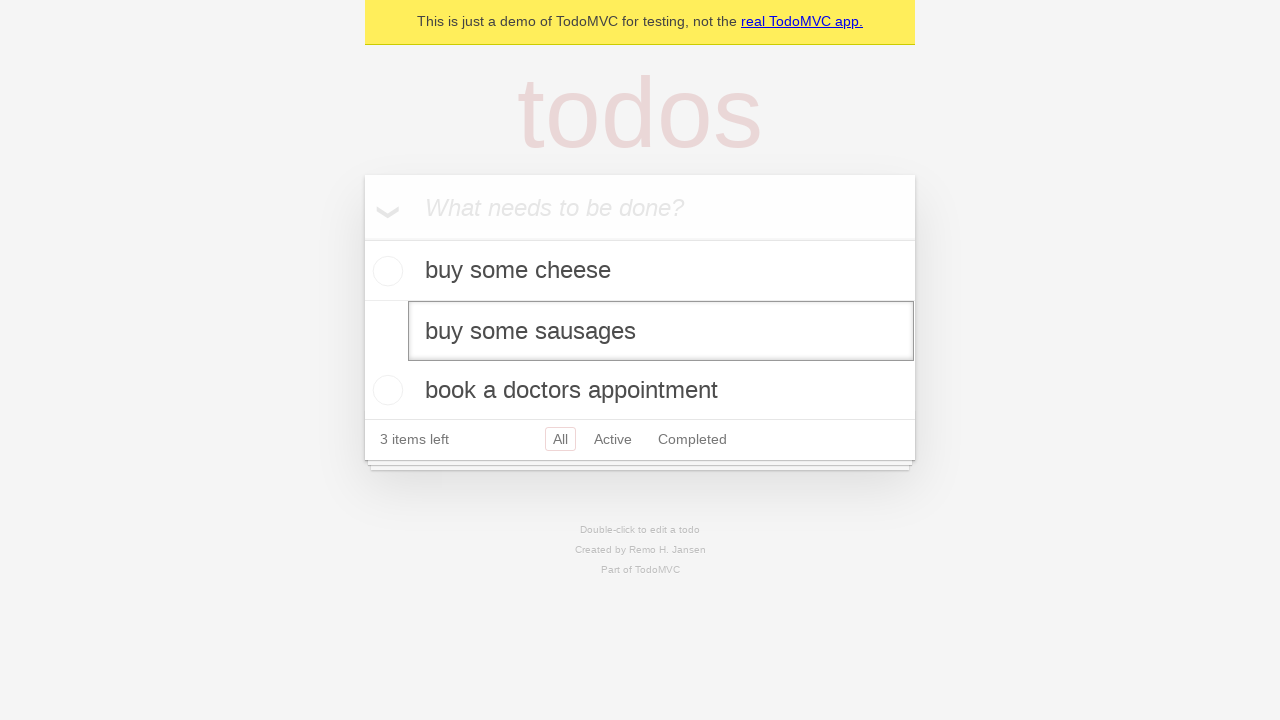

Triggered blur event on edit textbox to save changes
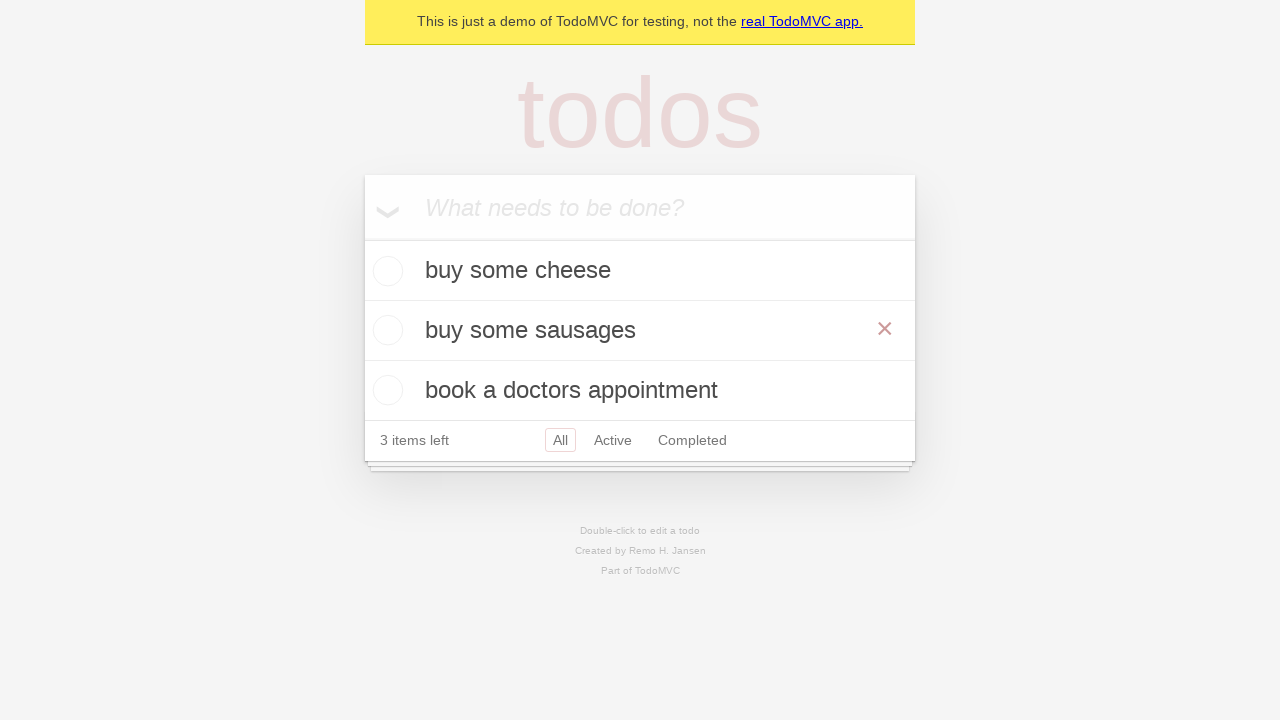

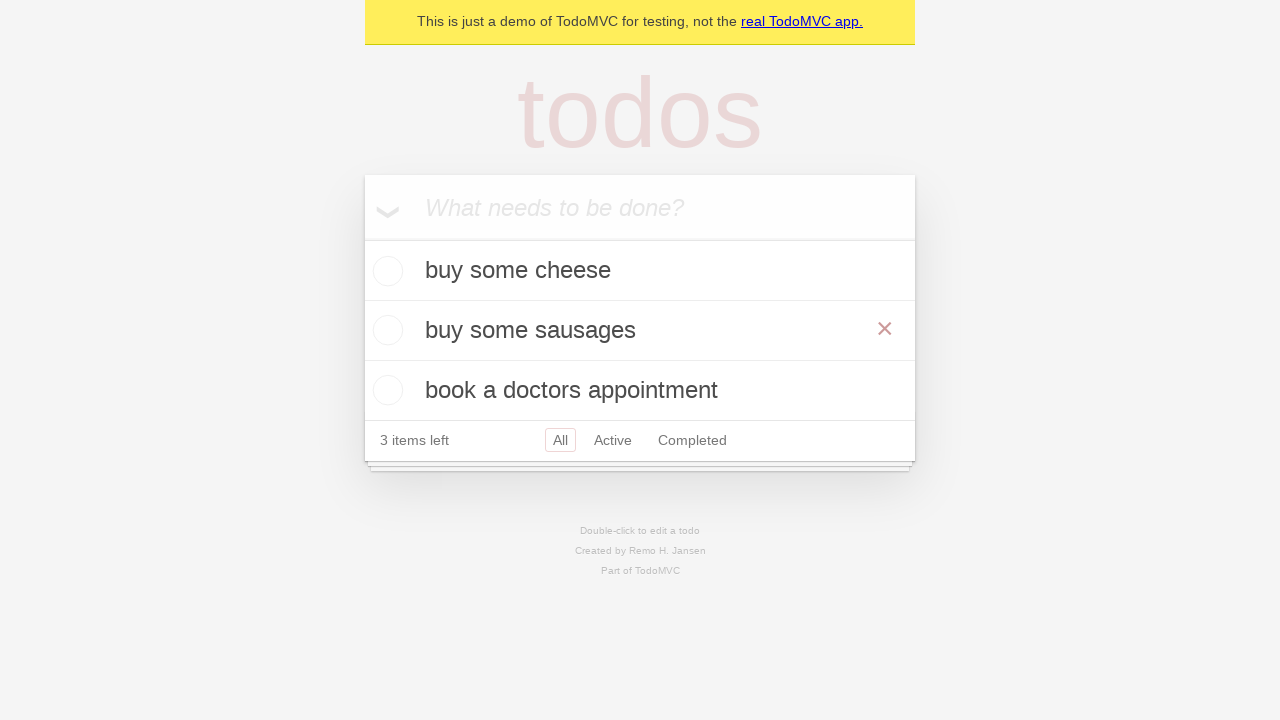